Opens a browser, maximizes the window, and navigates to the Selenium HQ website to verify basic browser functionality.

Starting URL: https://www.seleniumhq.org

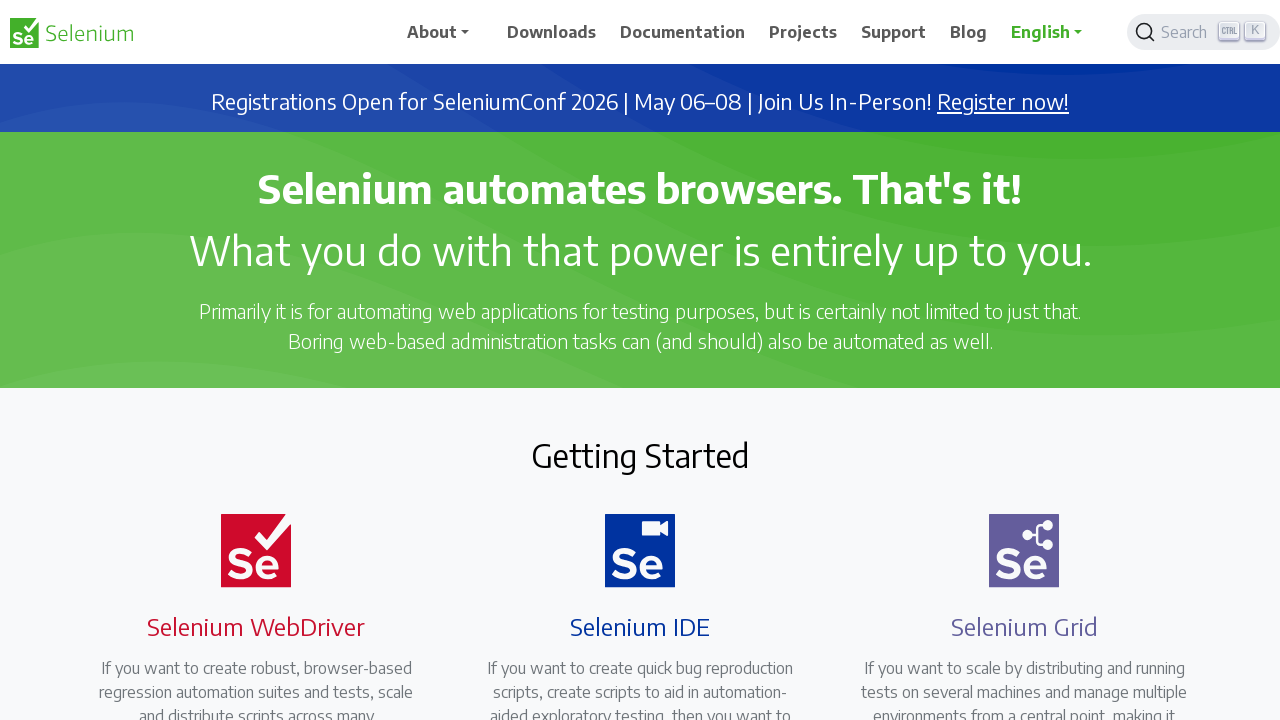

Maximized browser window to 1920x1080
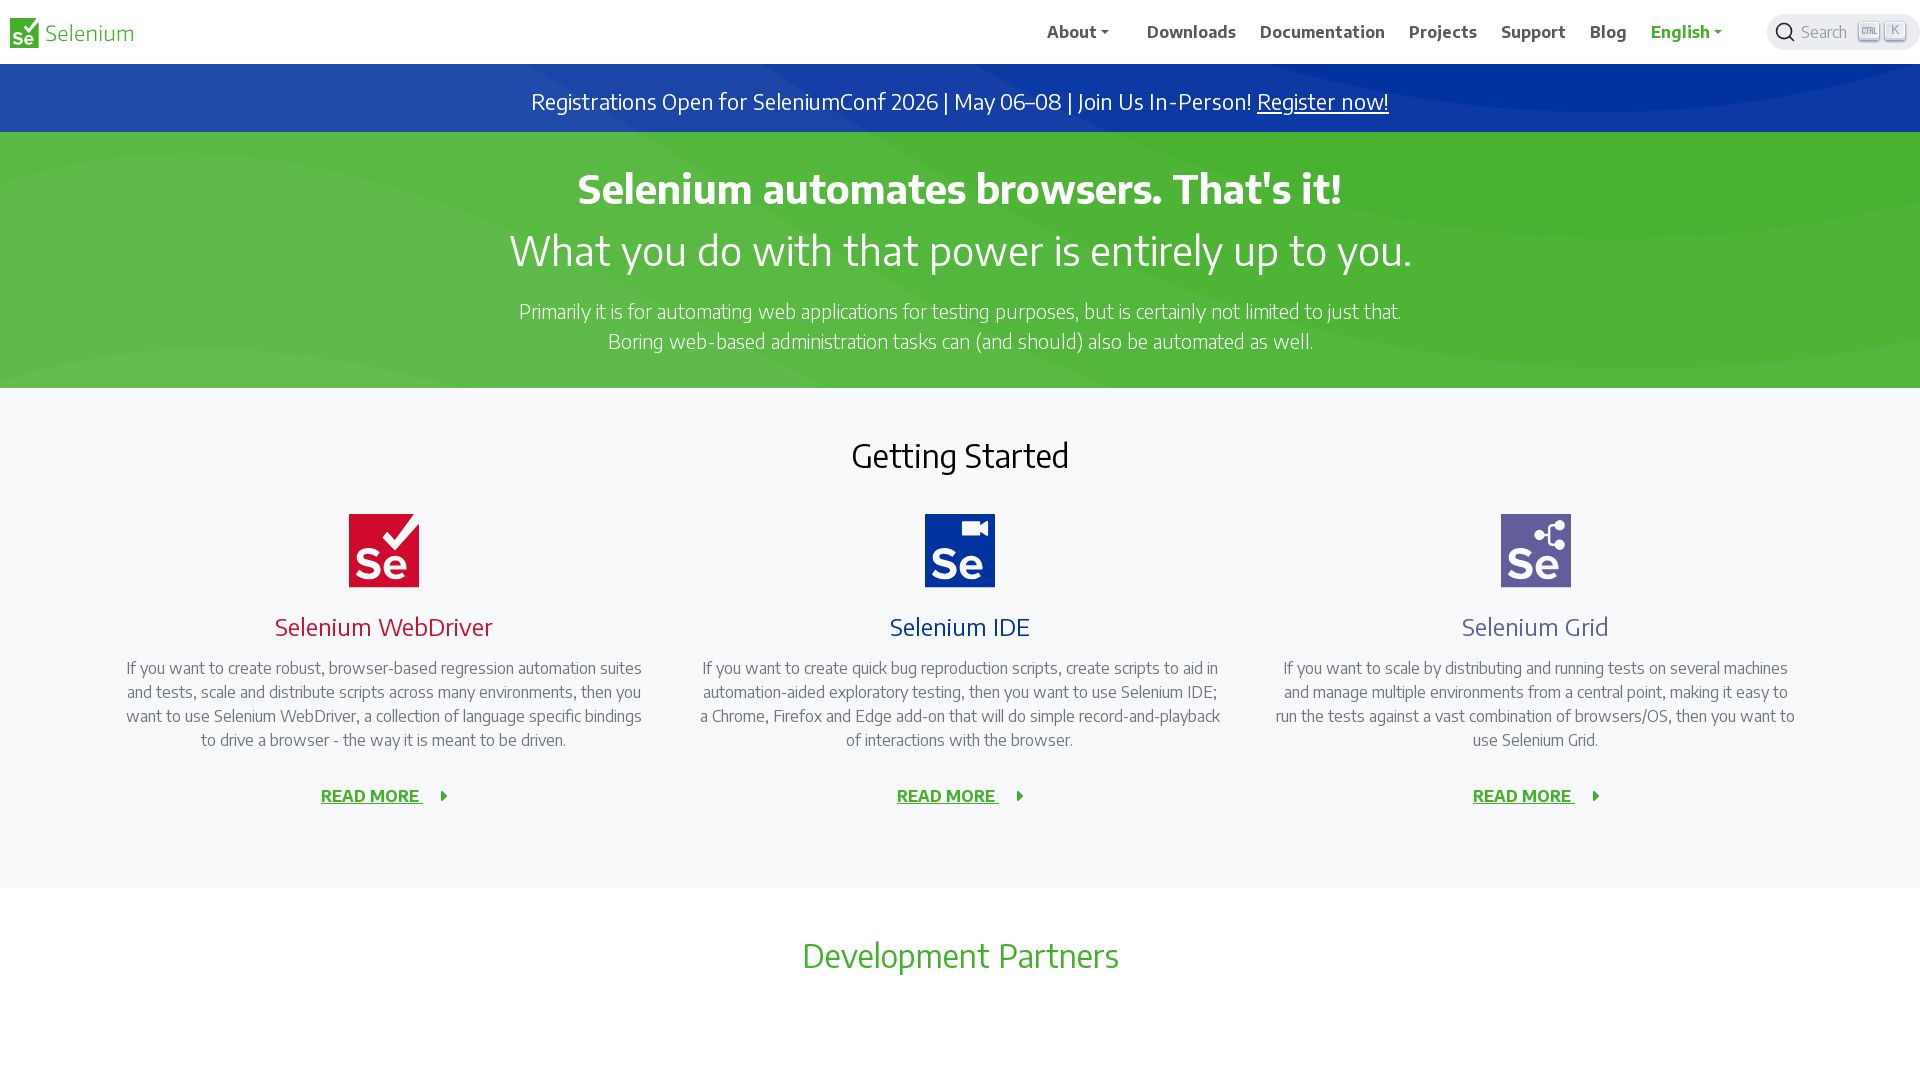

Navigated to https://www.seleniumhq.org
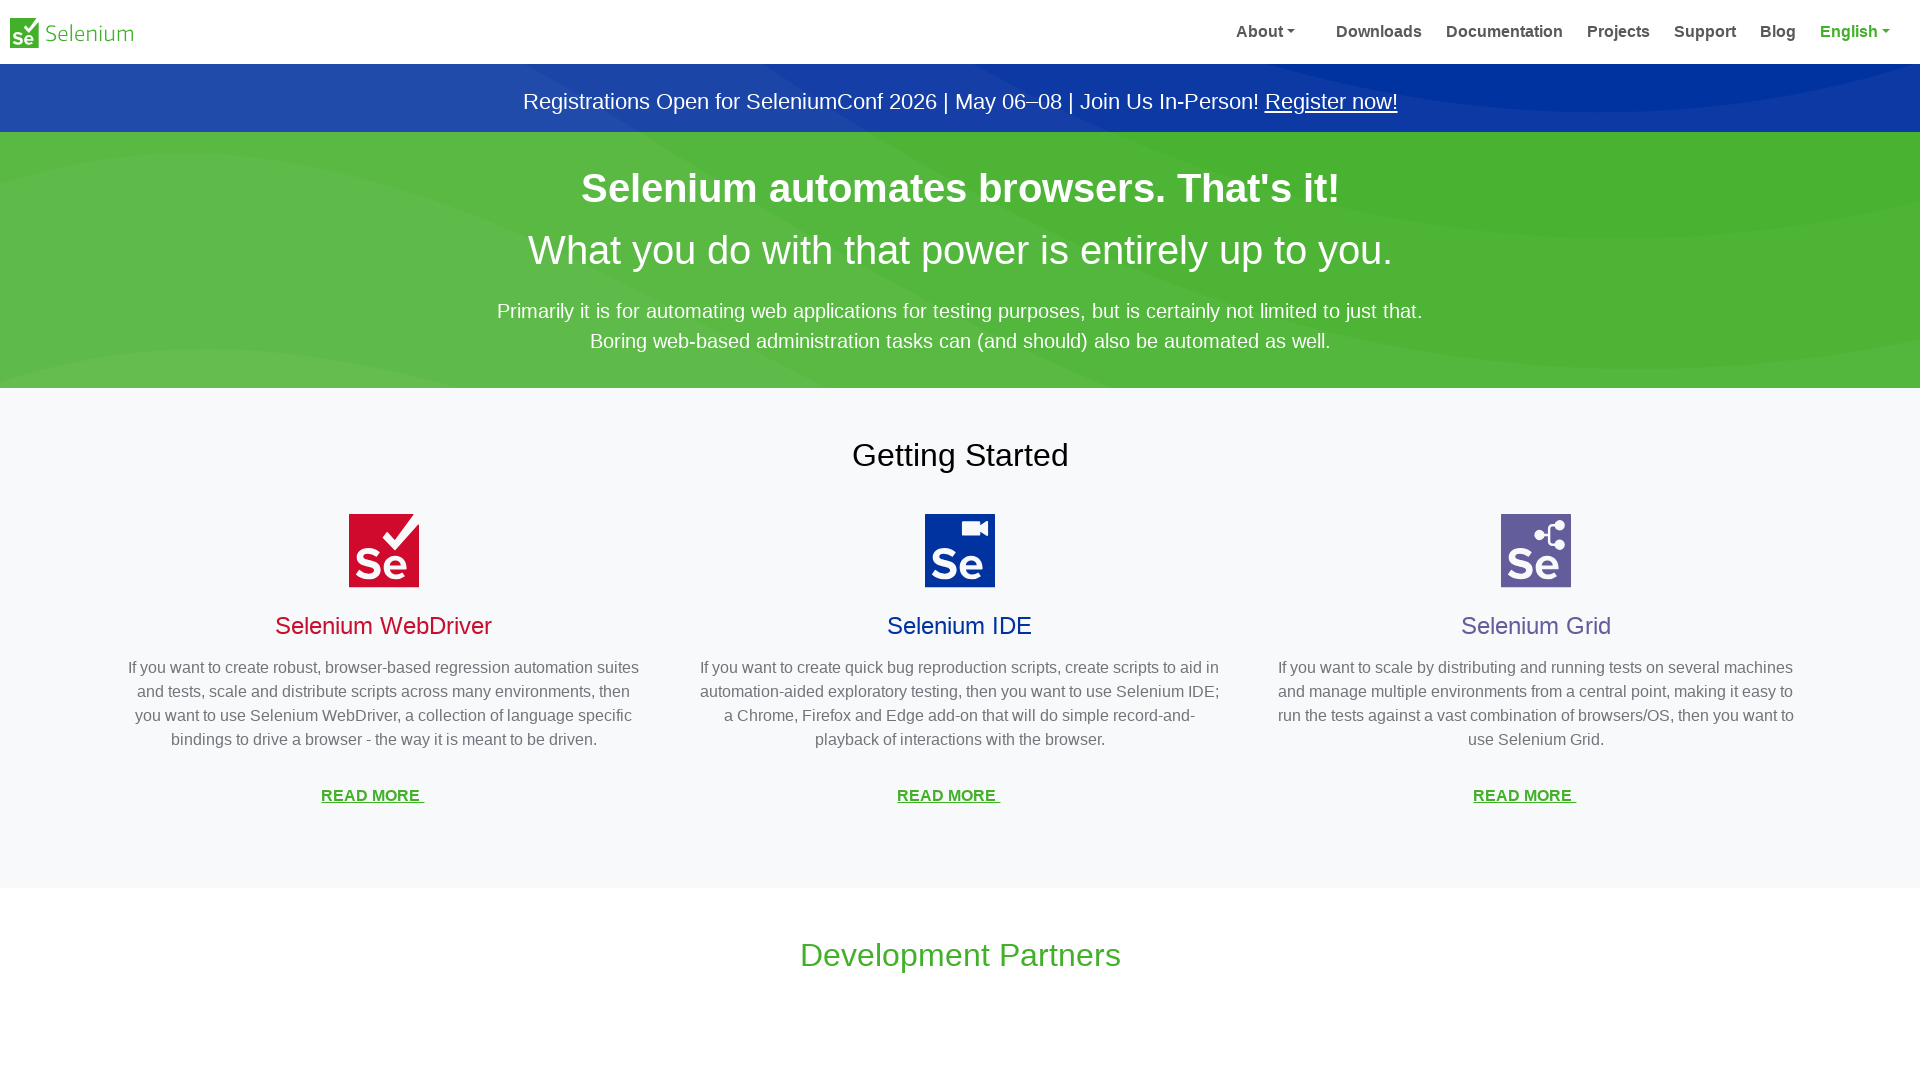

Page fully loaded - DOM content ready
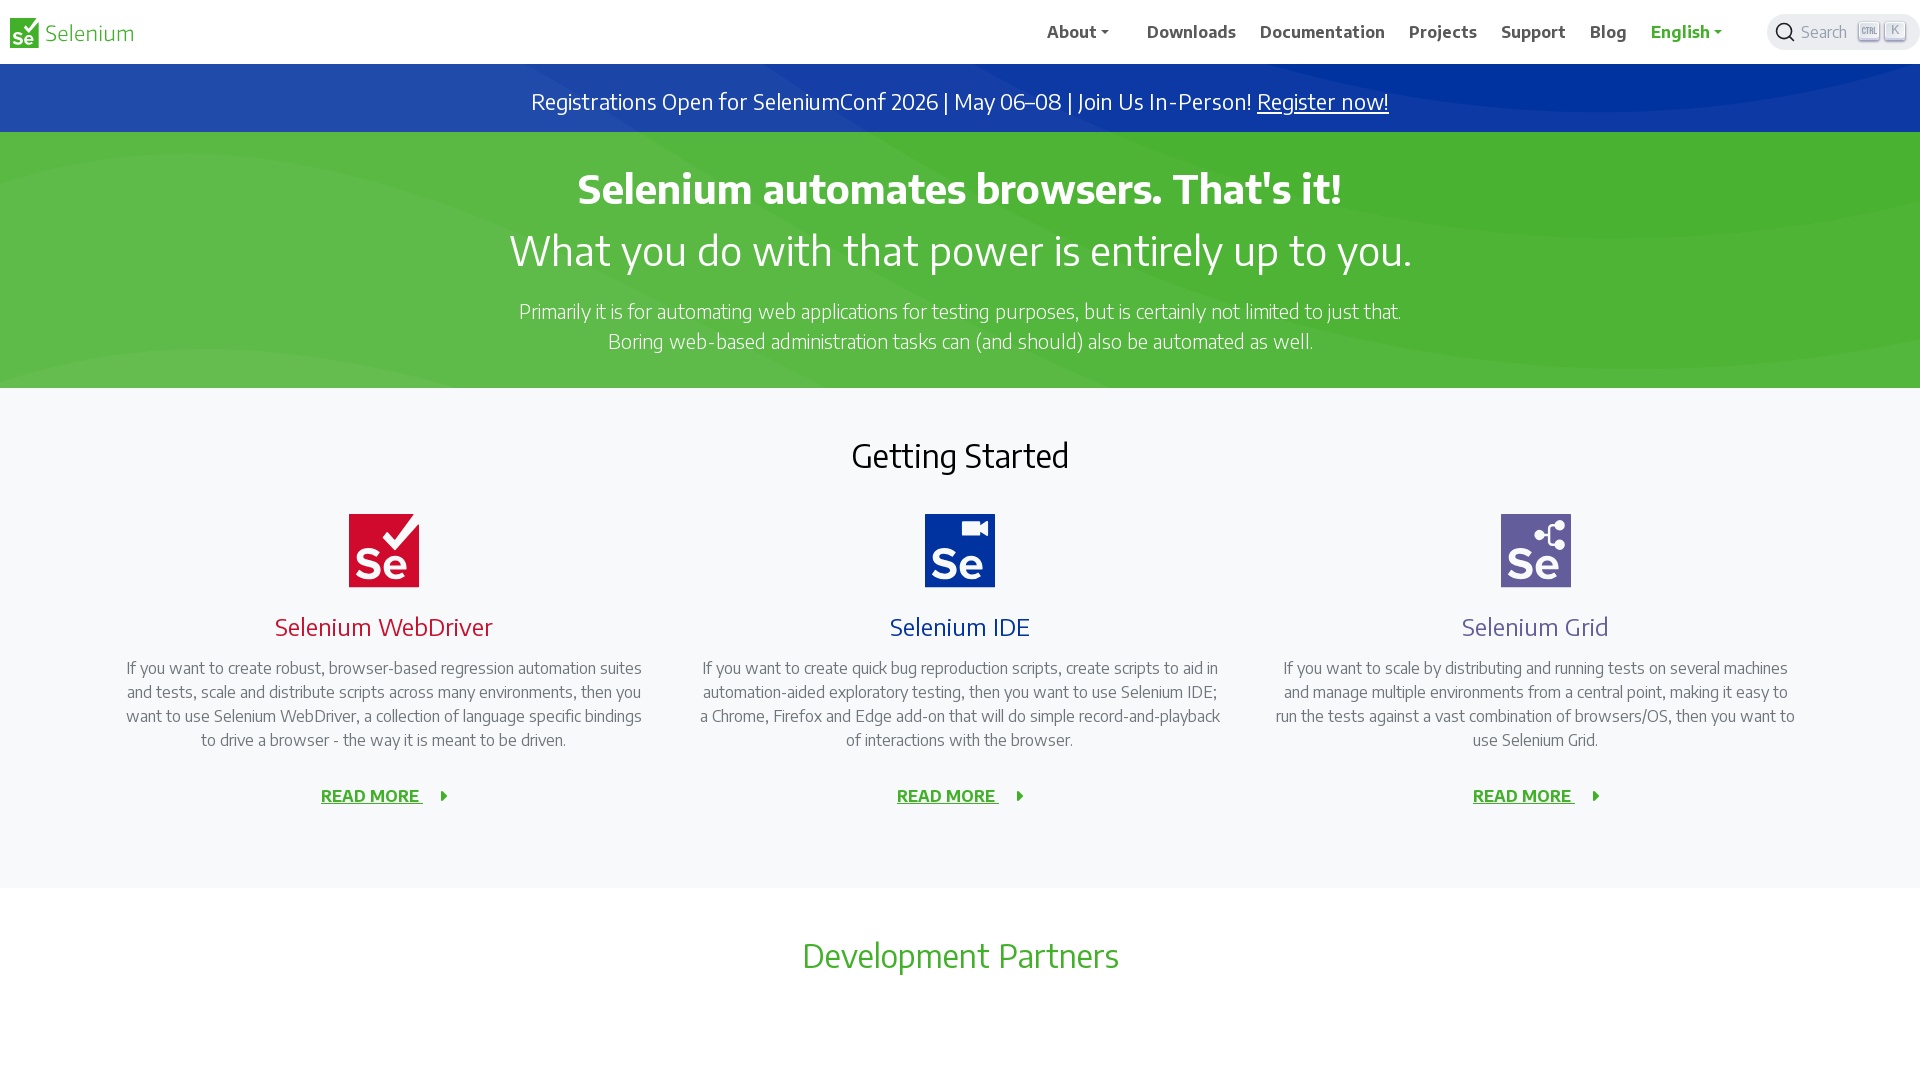

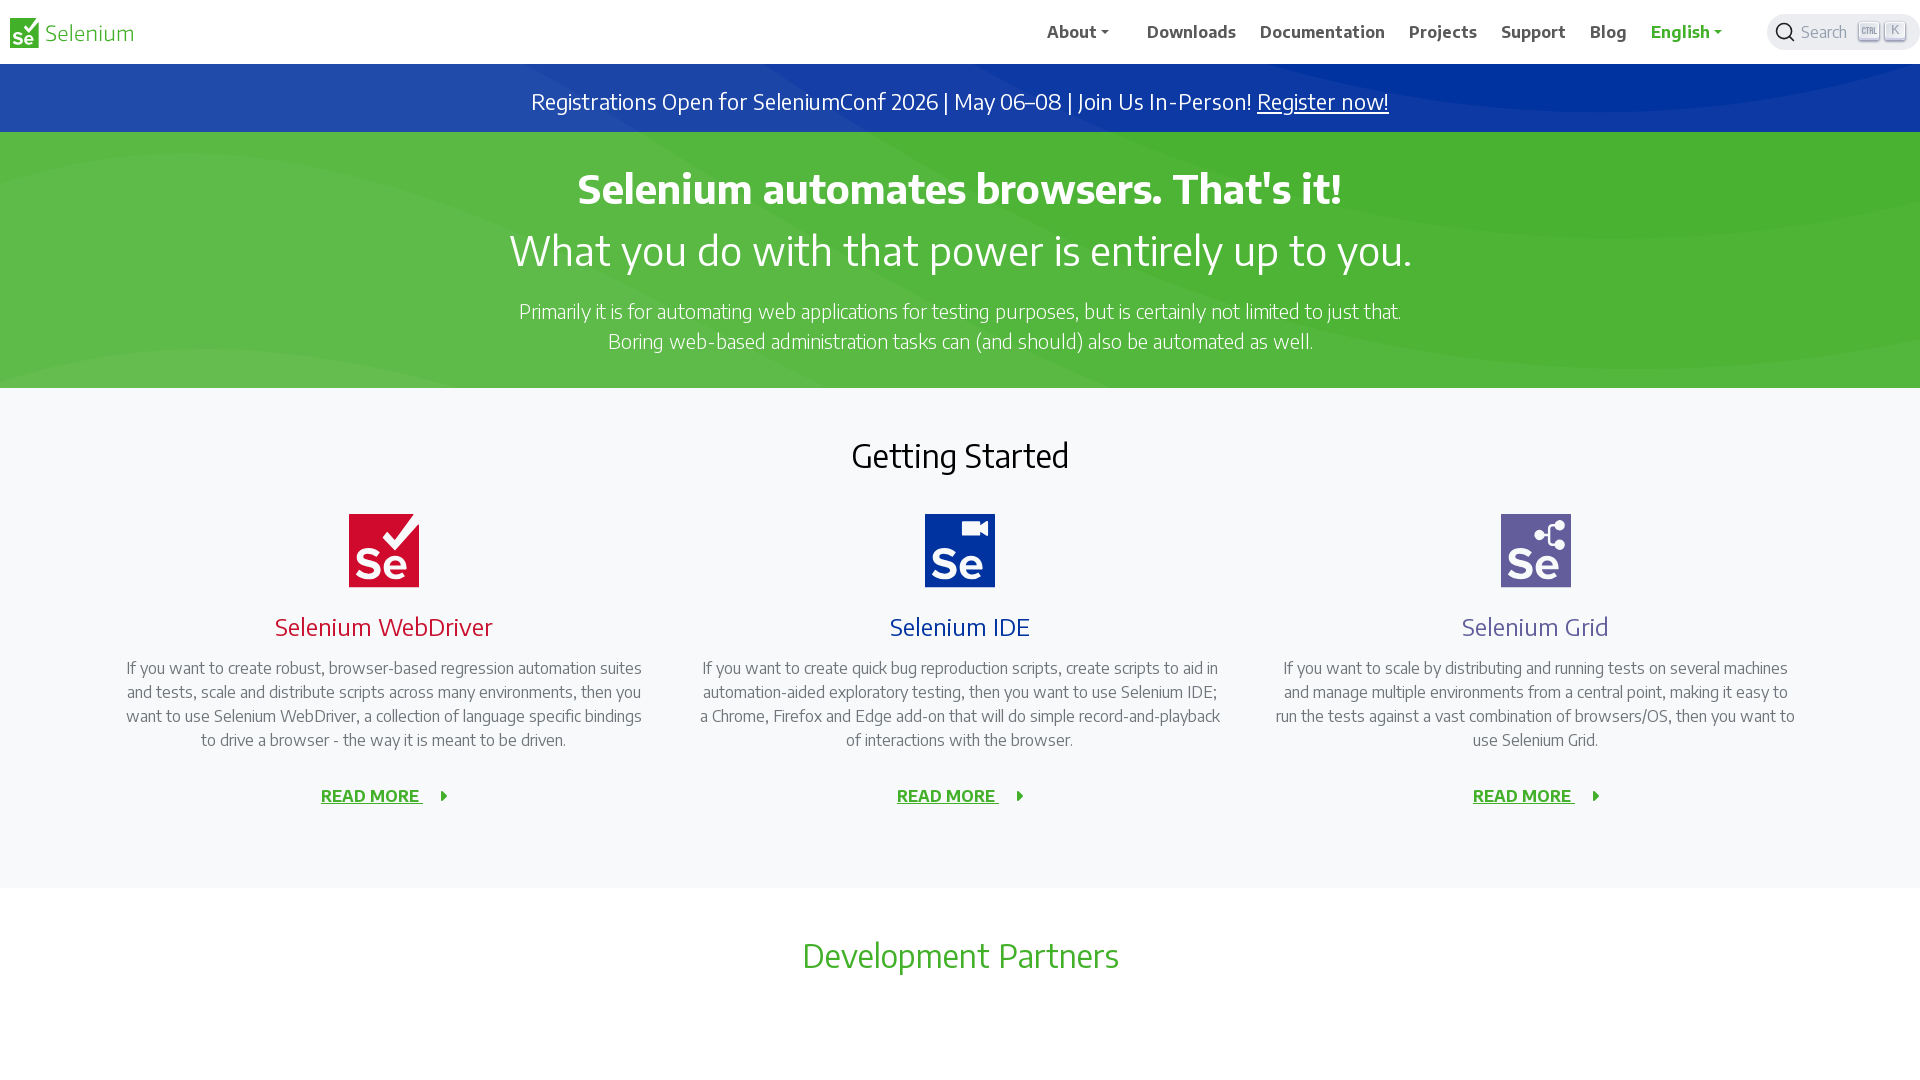